Solves a math problem on a form by reading a value, calculating a mathematical function, entering the result, and submitting the form with checkbox and radio button selections

Starting URL: https://suninjuly.github.io/math.html

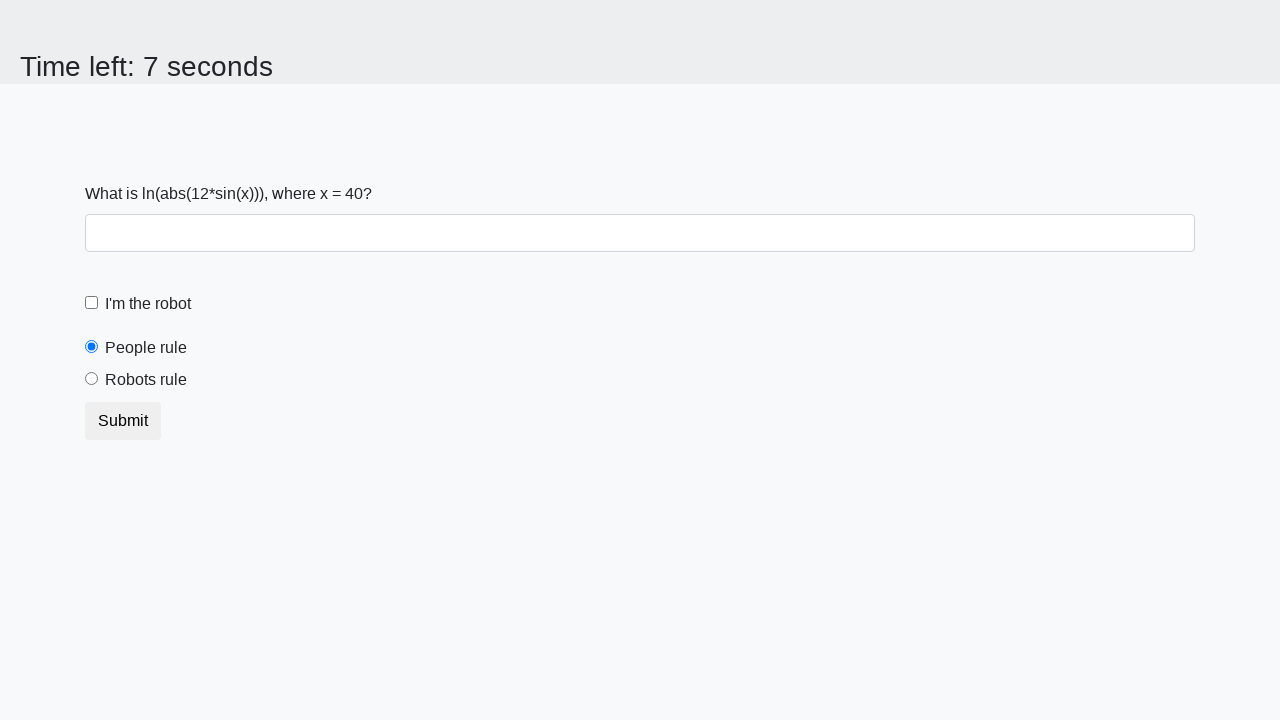

Located the input value element
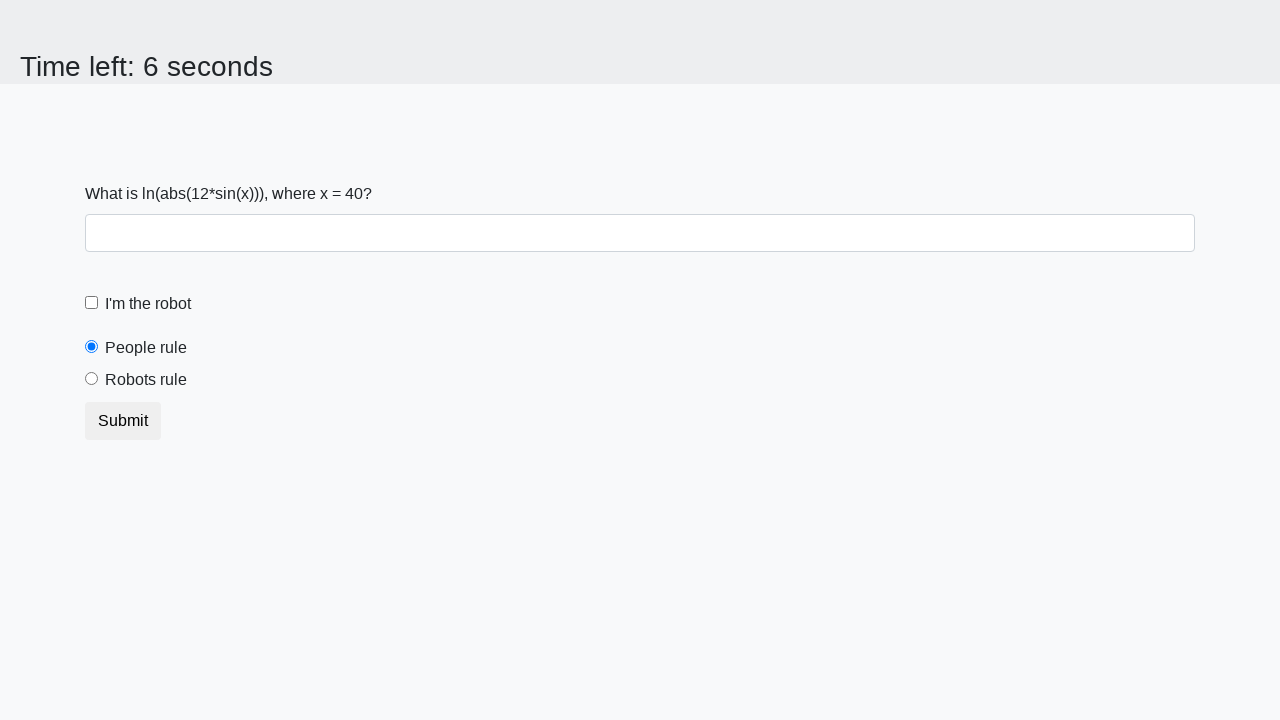

Read x value from element
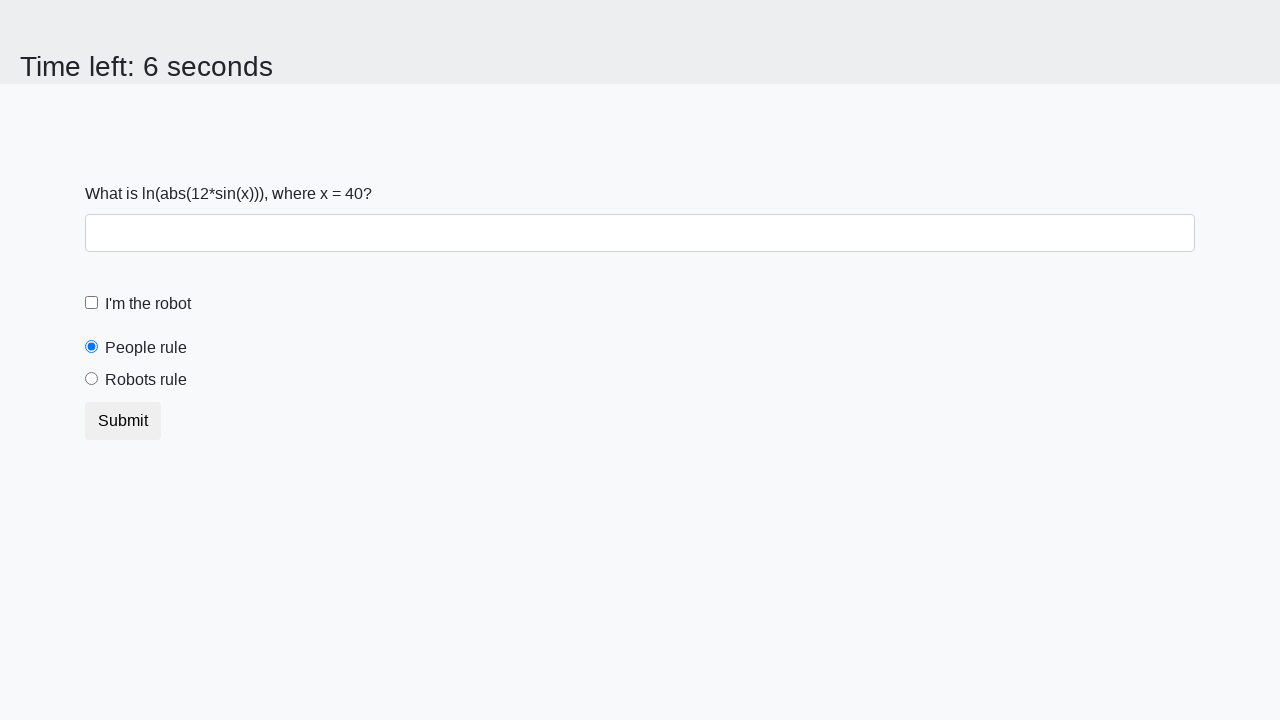

Calculated y = log(abs(12 * sin(40))) = 2.1906874709116804
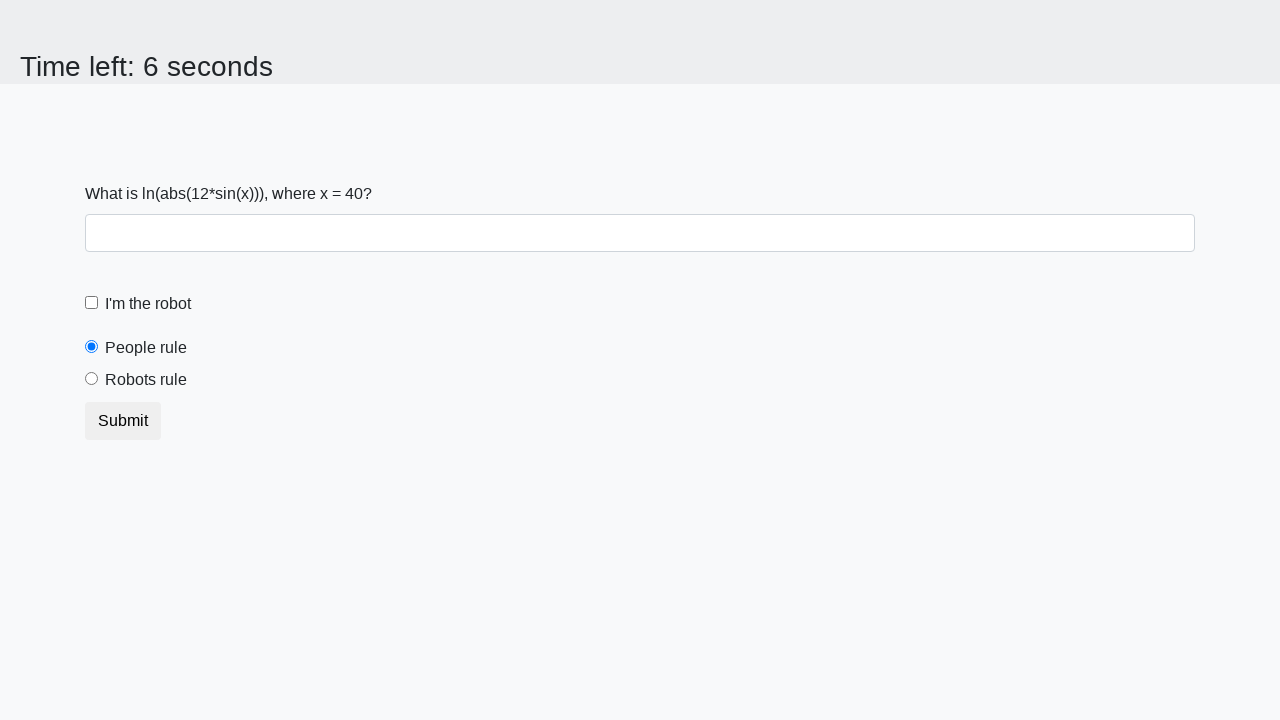

Entered calculated result '2.1906874709116804' in text field on .form-control
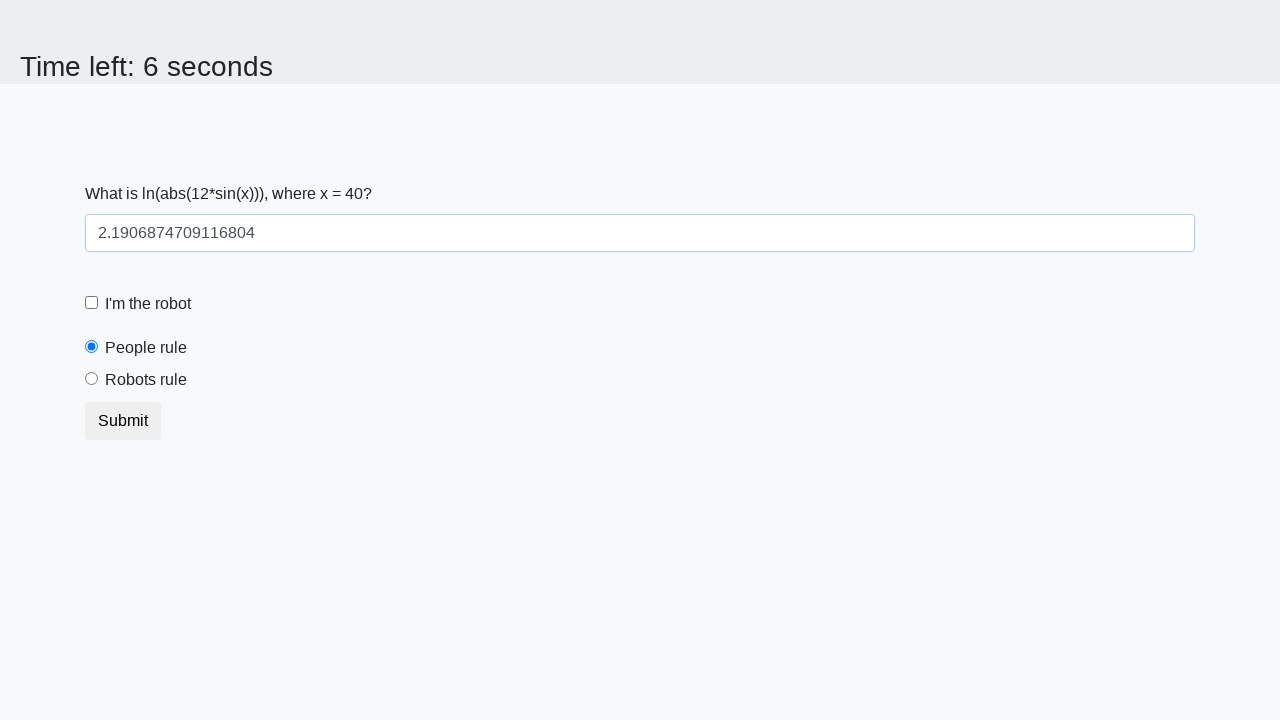

Checked the 'I'm the robot' checkbox at (92, 303) on #robotCheckbox
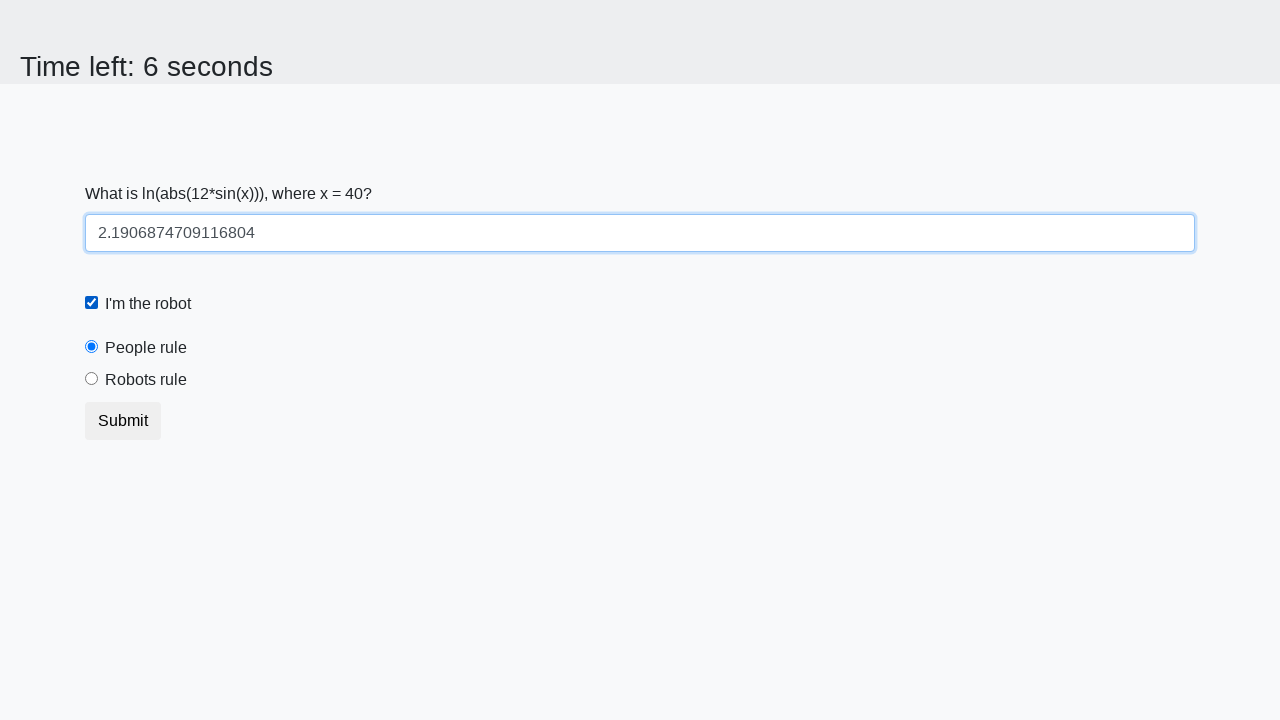

Selected the 'Robots rule!' radio button at (92, 379) on #robotsRule
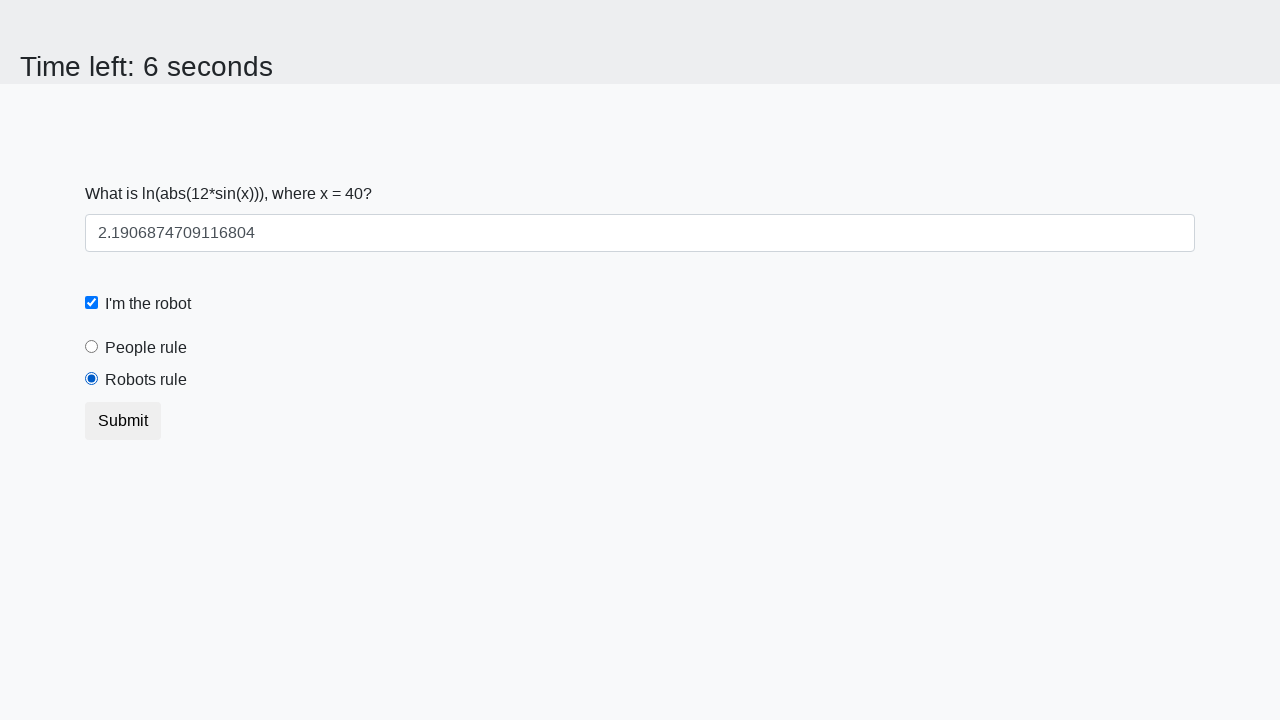

Clicked the Submit button at (123, 421) on button.btn
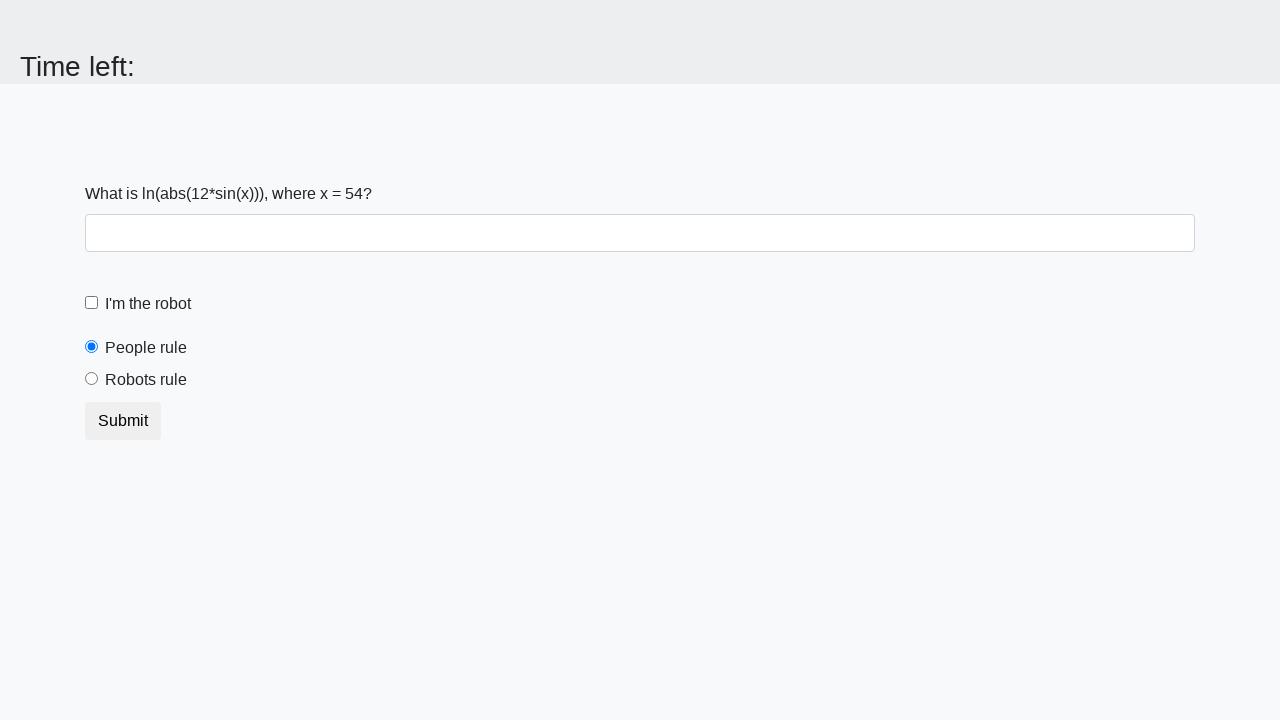

Waited 3000ms for submission to process
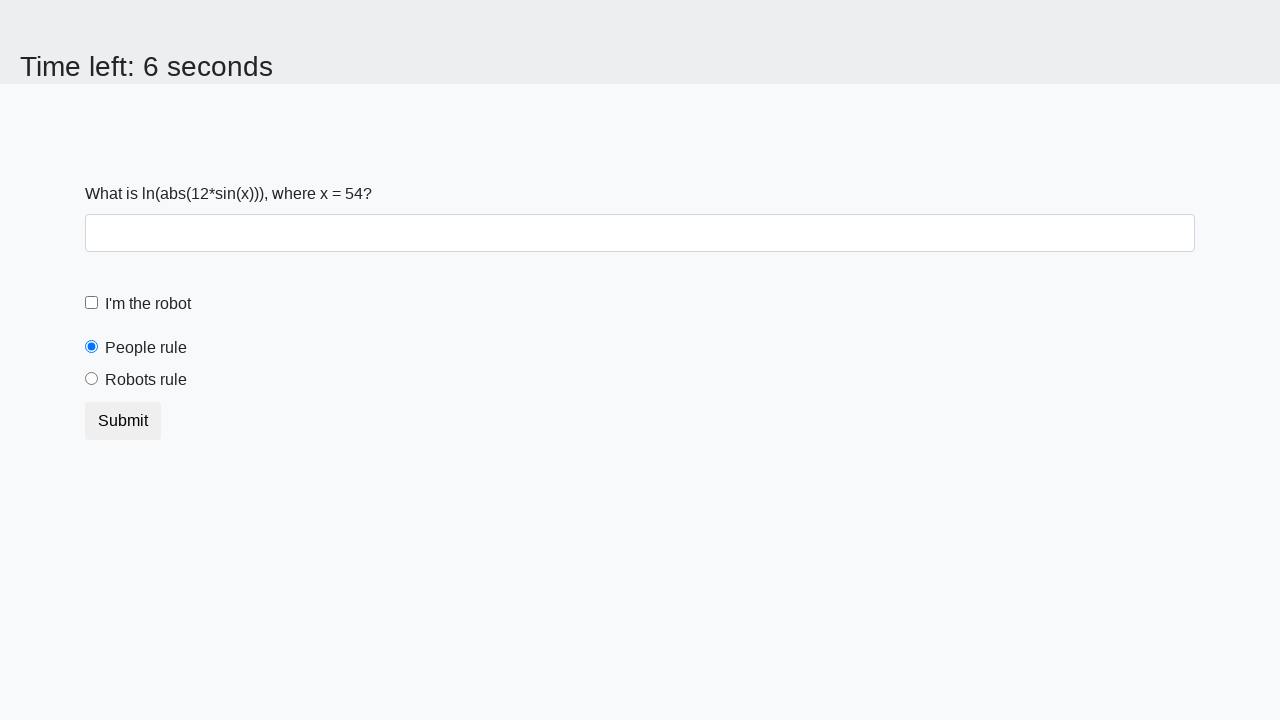

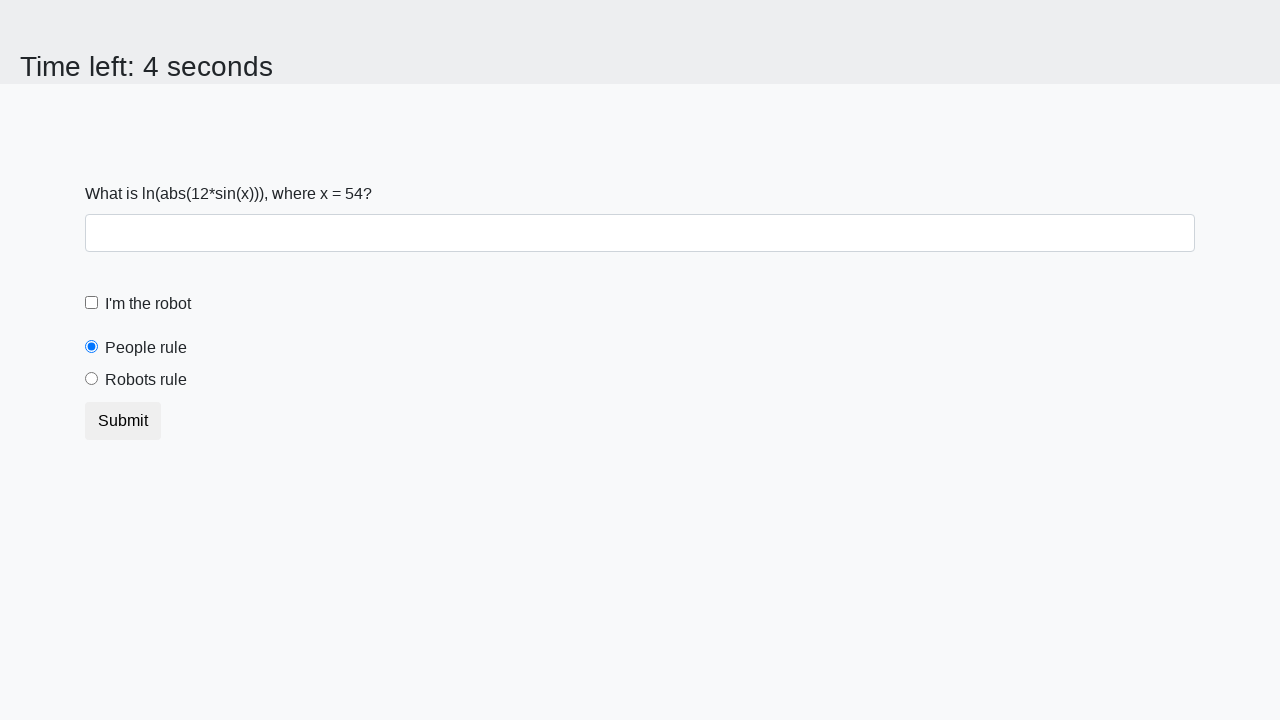